Demonstrates right-click context menu functionality by performing a right-click action on a specific element on the jQuery UI controlgroup demo page

Starting URL: https://jqueryui.com/controlgroup/

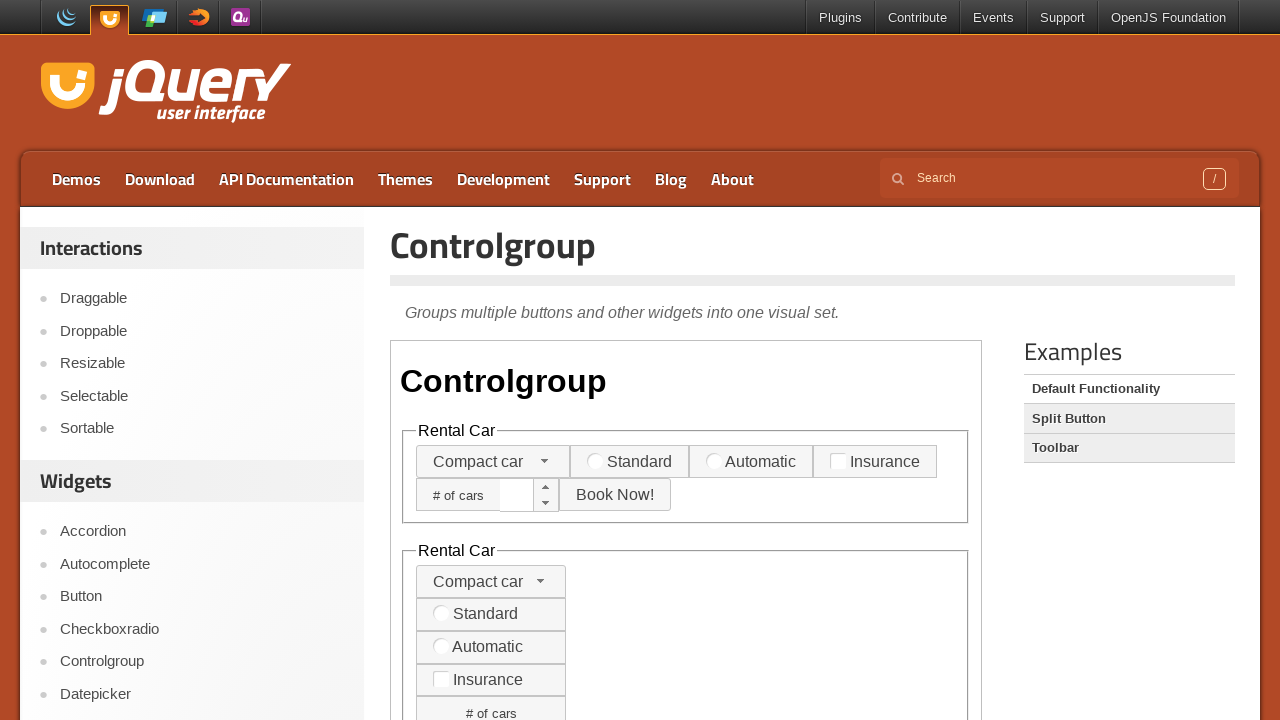

Located target element for right-click action
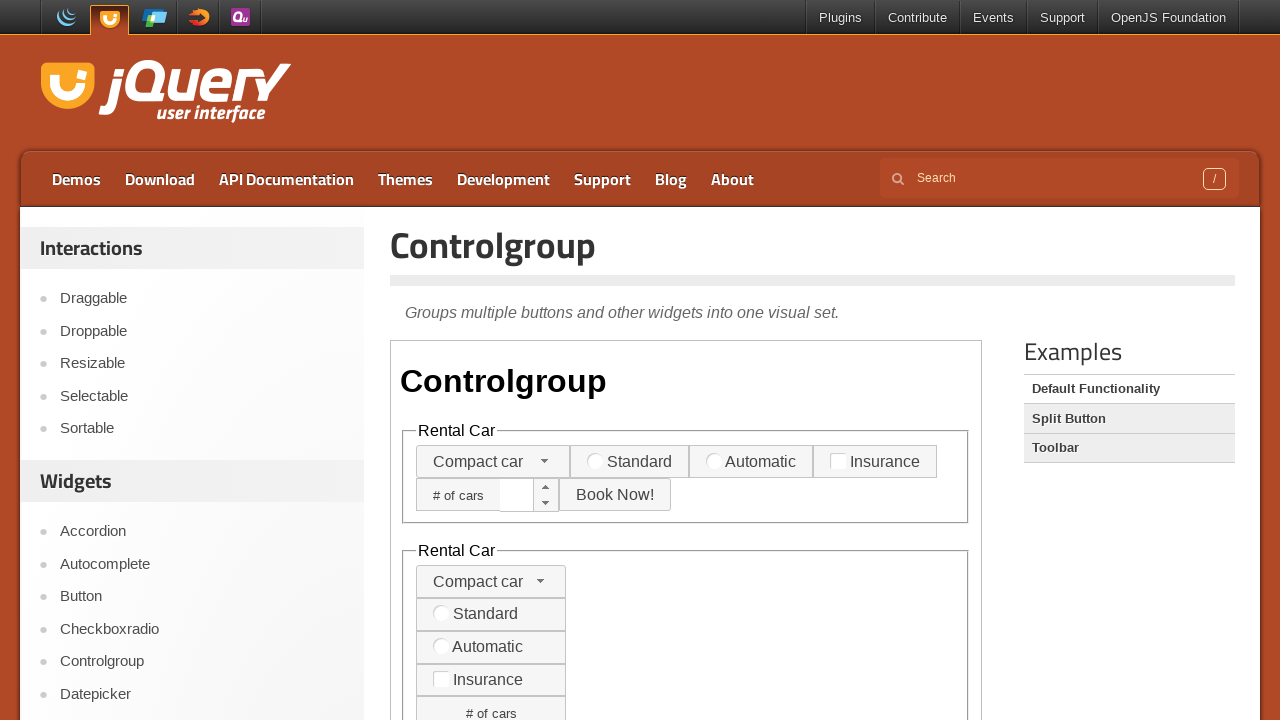

Performed right-click on target element to display context menu at (399, 360) on xpath=//*[@id="content"]/div[3]/a
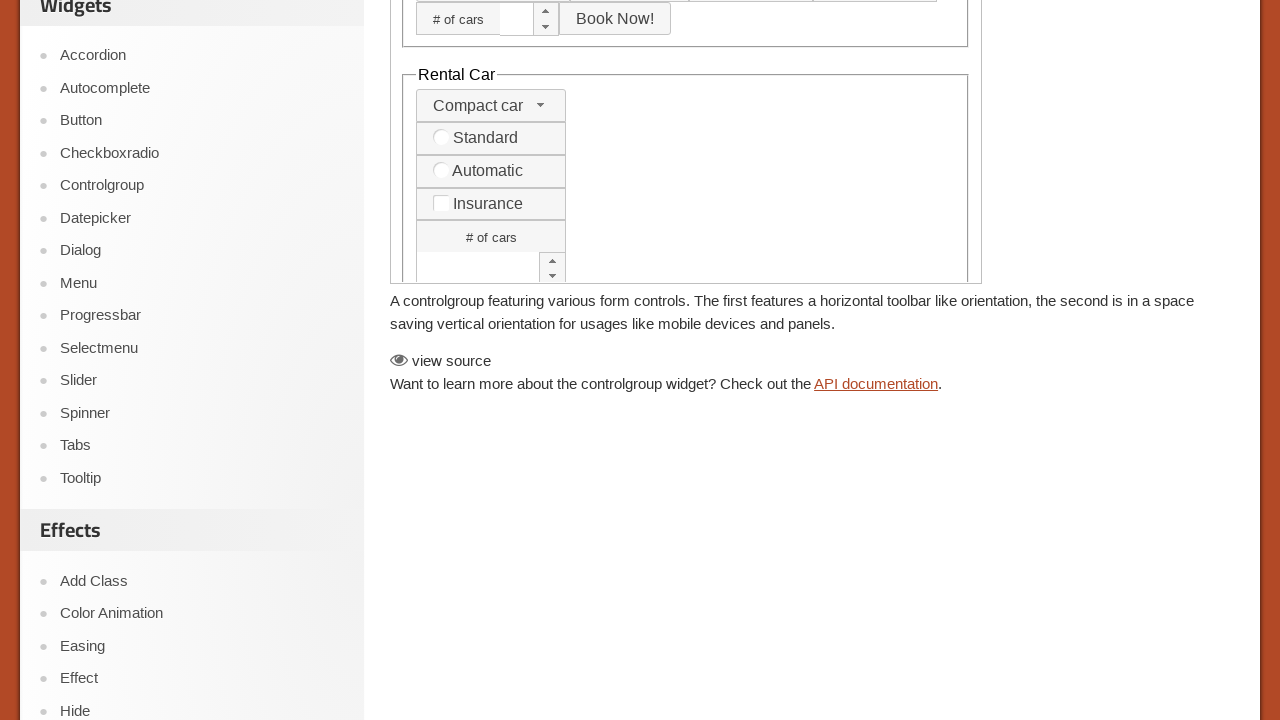

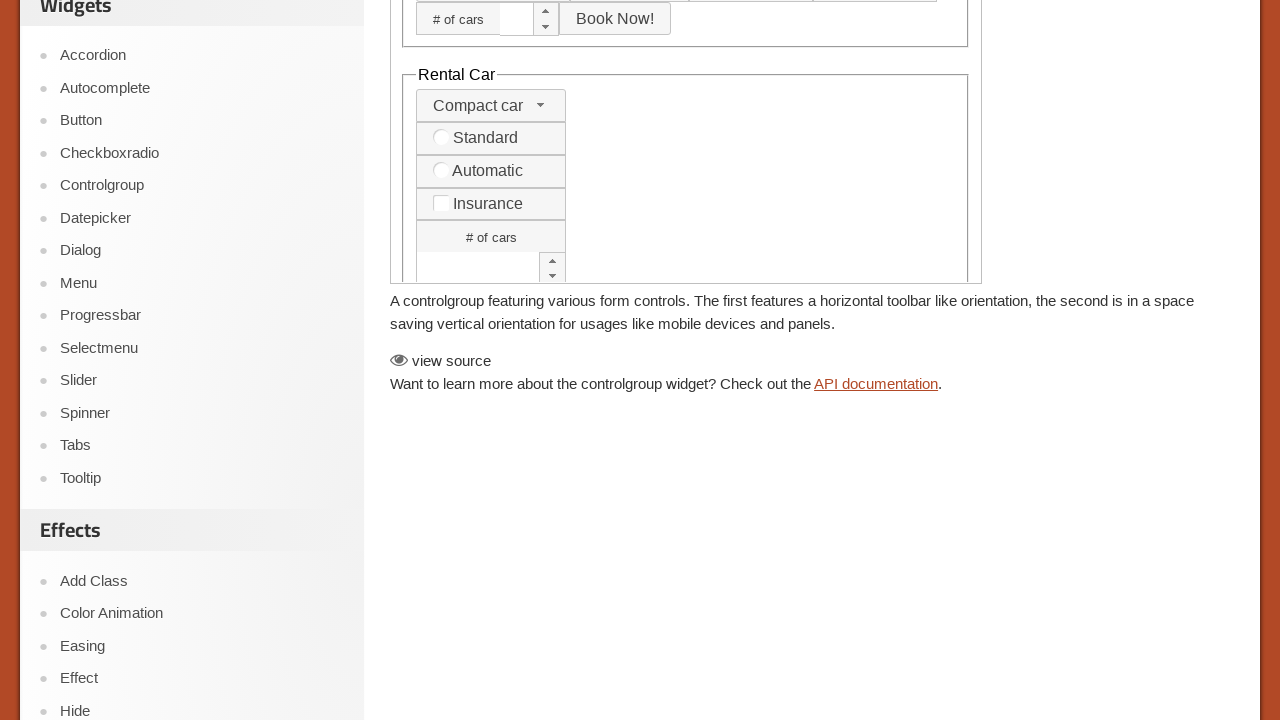